Navigates to a table page and interacts with table elements by locating rows, columns, and specific cells

Starting URL: http://syntaxprojects.com/table-search-filter-demo.php

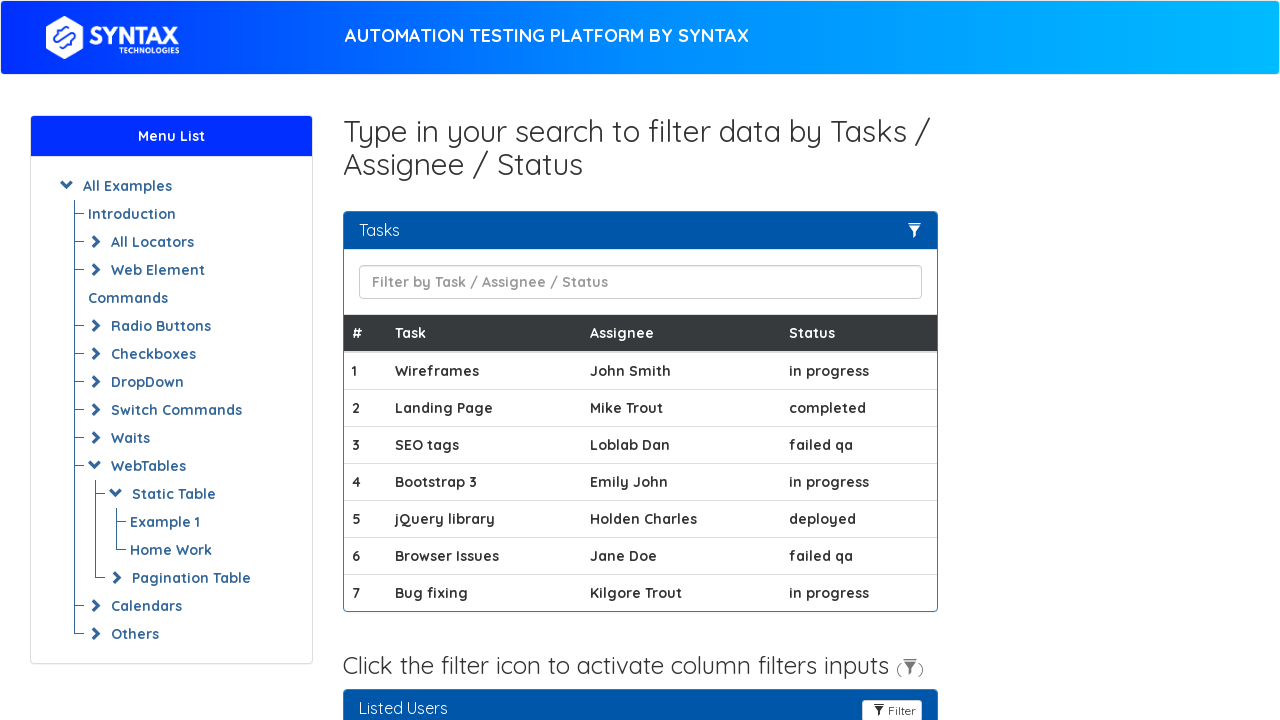

Navigated to table page
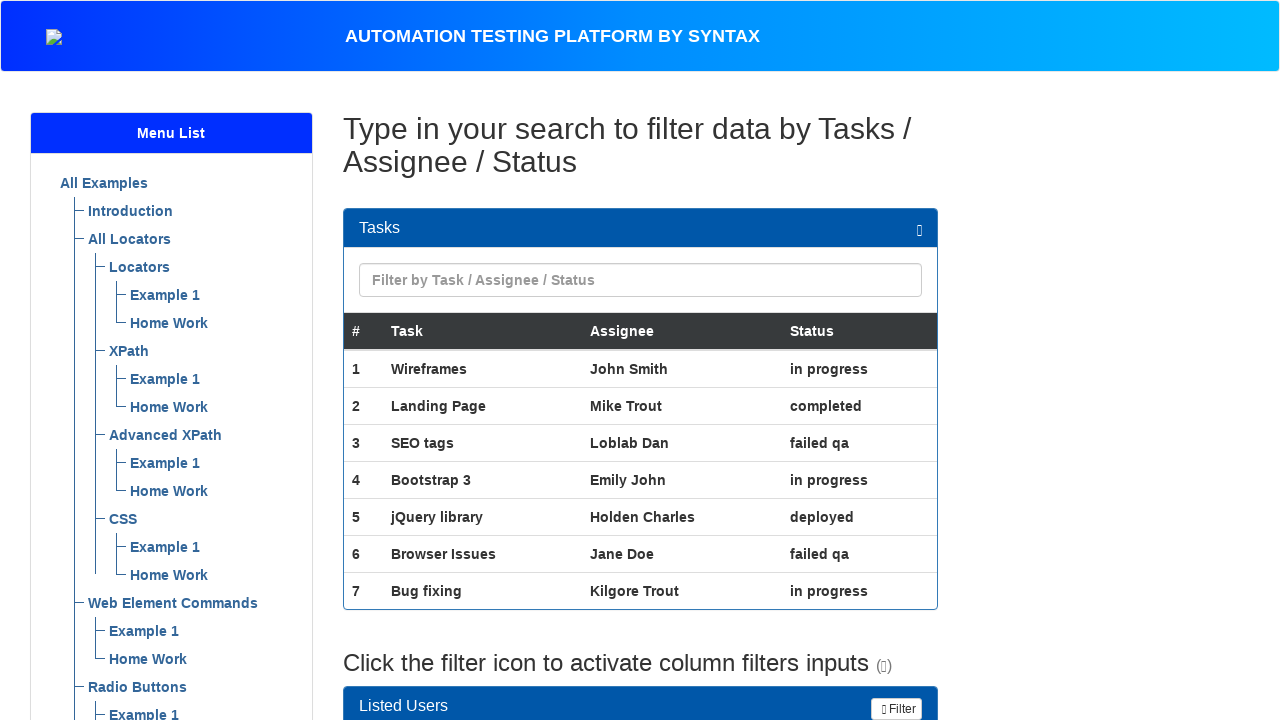

Table with id 'task-table' loaded
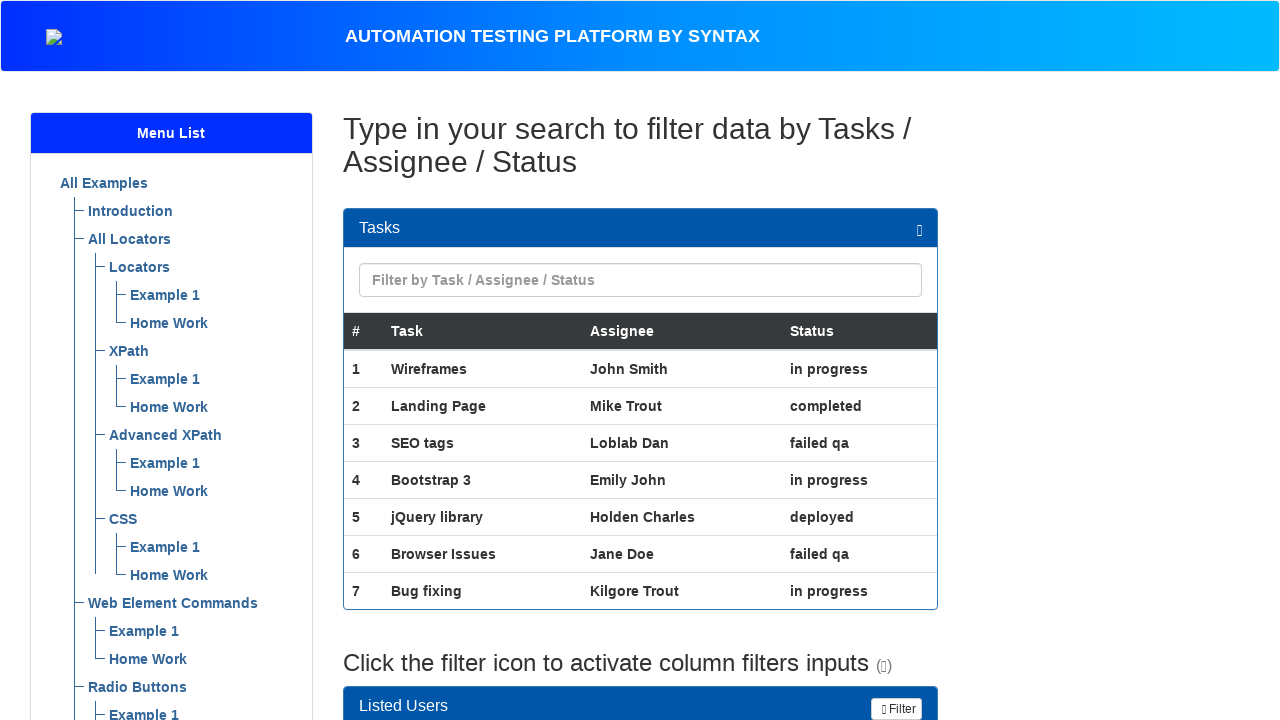

Retrieved all table rows from task-table
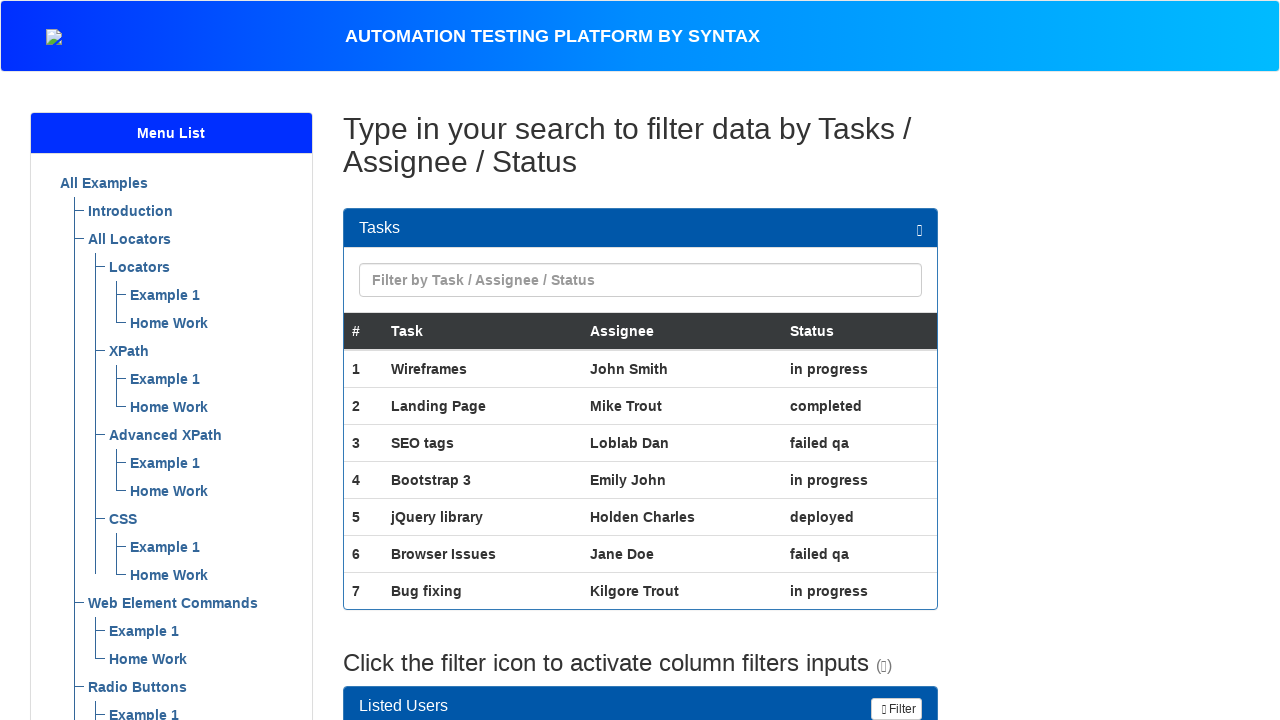

Retrieved all table headers from task-table
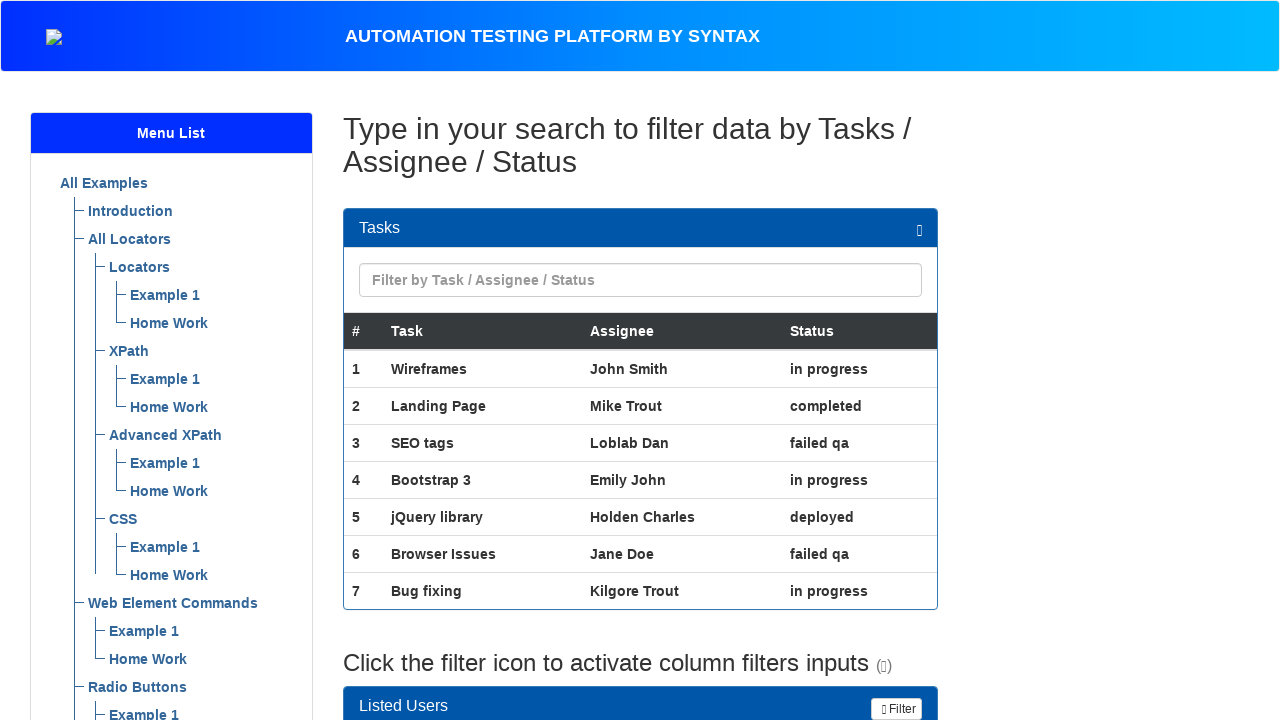

Retrieved all cells from second column of task-table
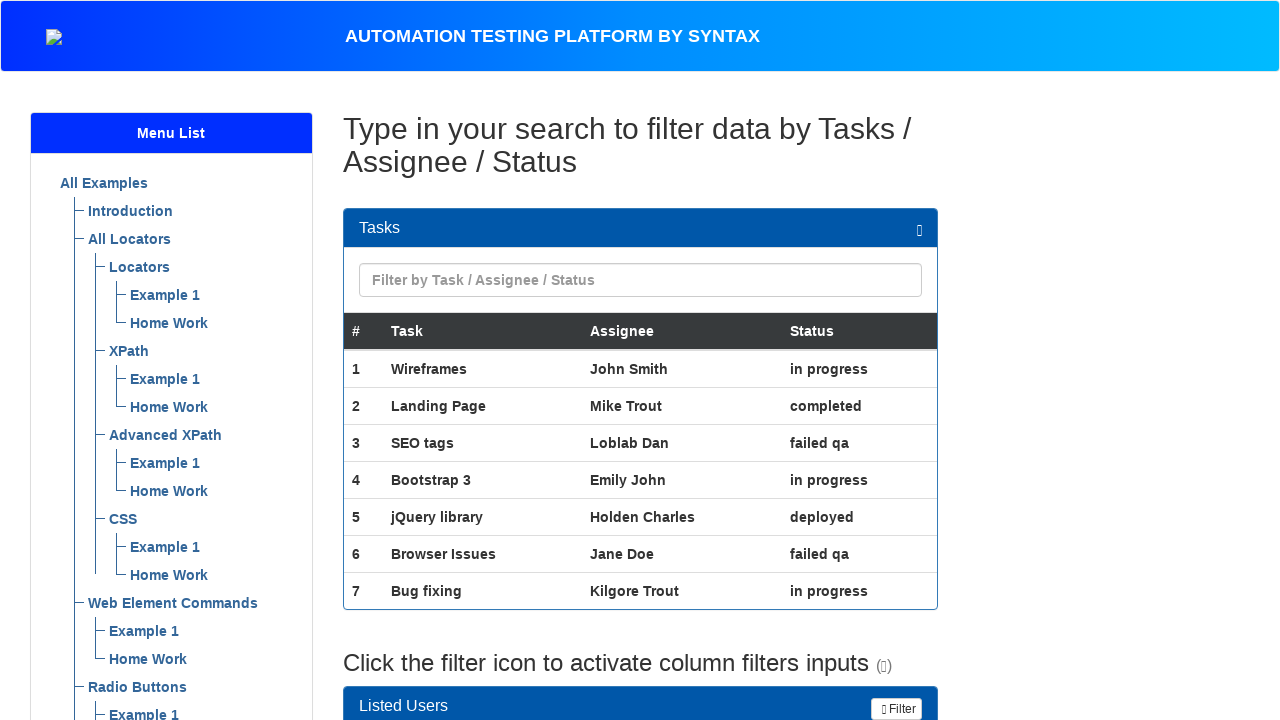

Located specific cell at row 2, column 4 of task-table
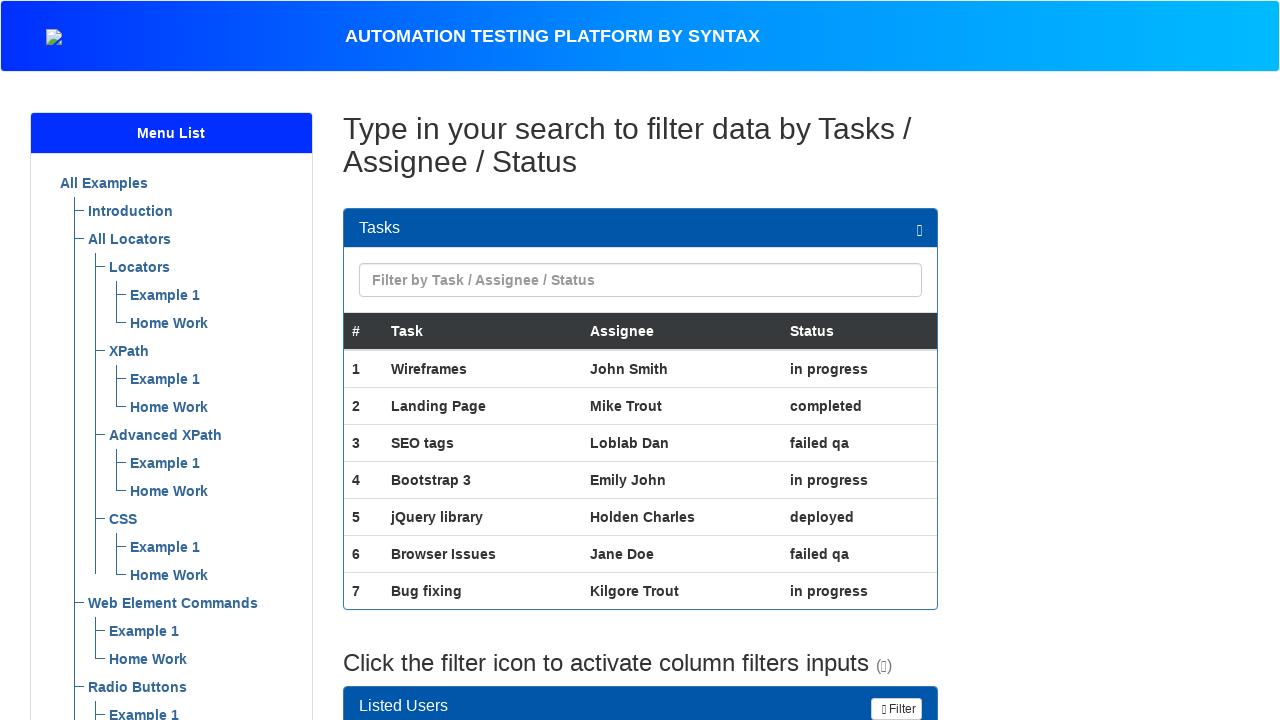

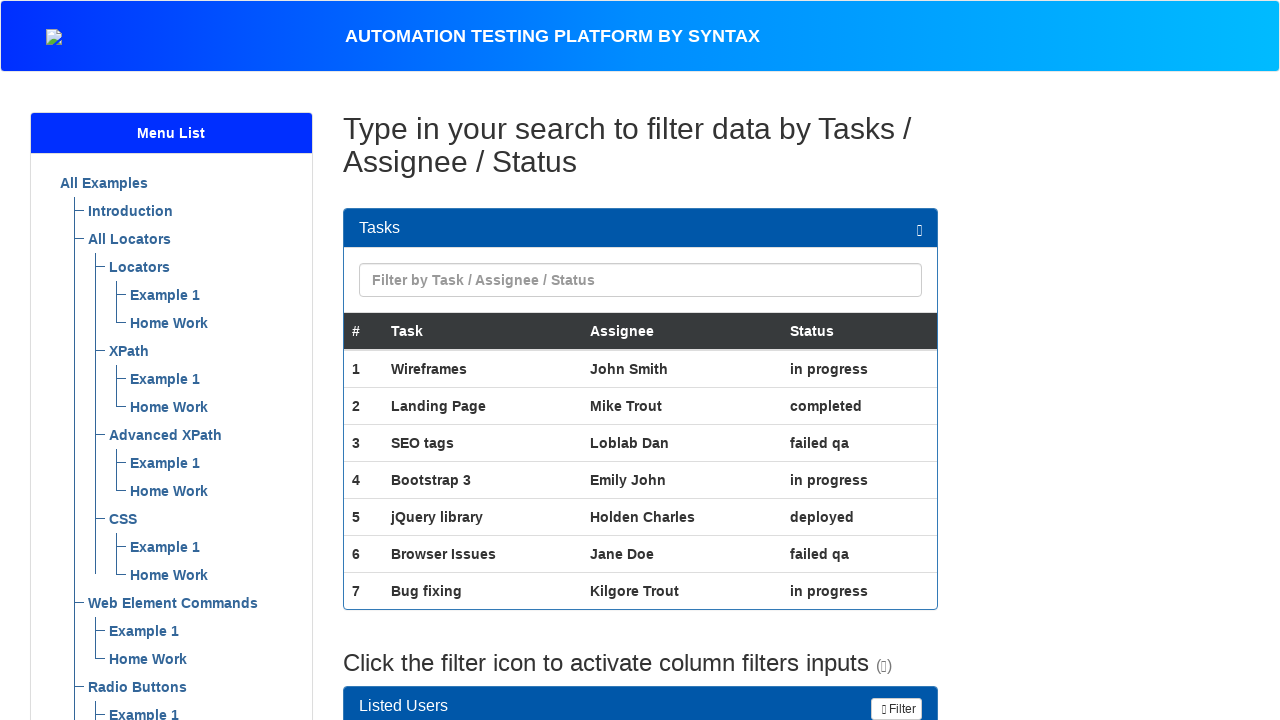